Tests radio button interaction on the jQuery UI checkboxradio demo page by switching to an iframe and clicking a radio button option

Starting URL: https://jqueryui.com/checkboxradio/

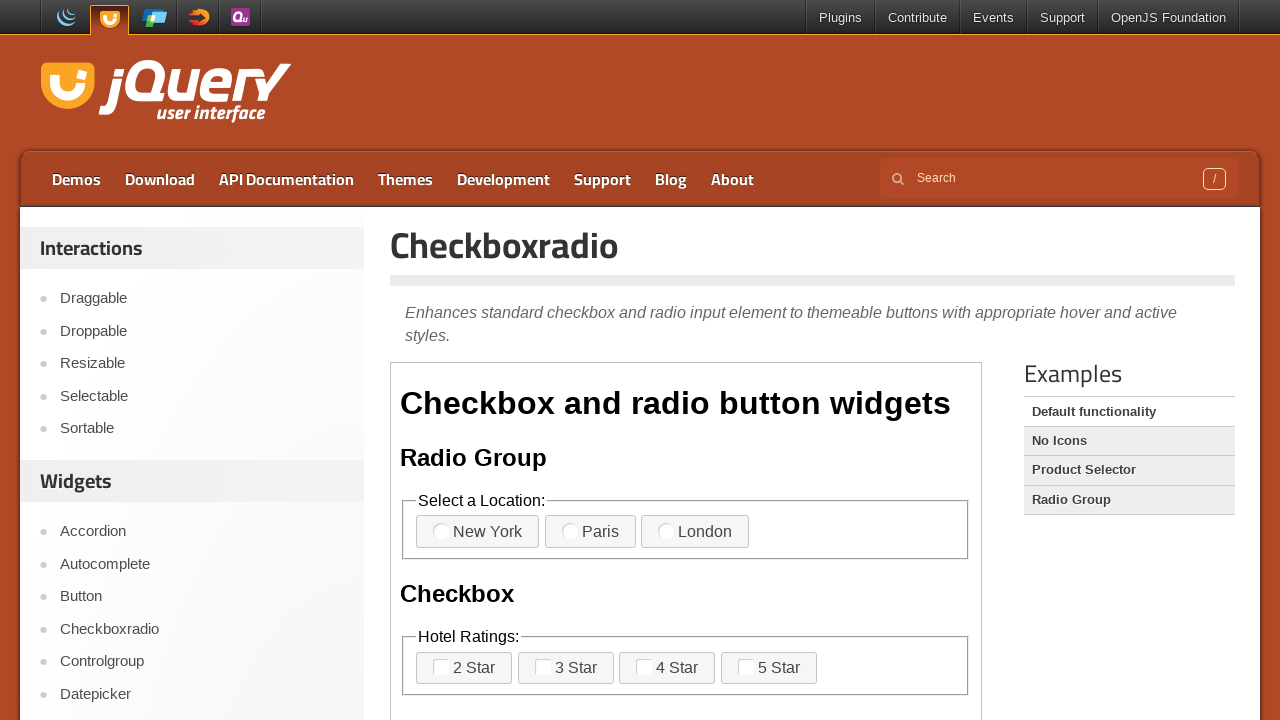

Located the first iframe on the jQuery UI checkboxradio demo page
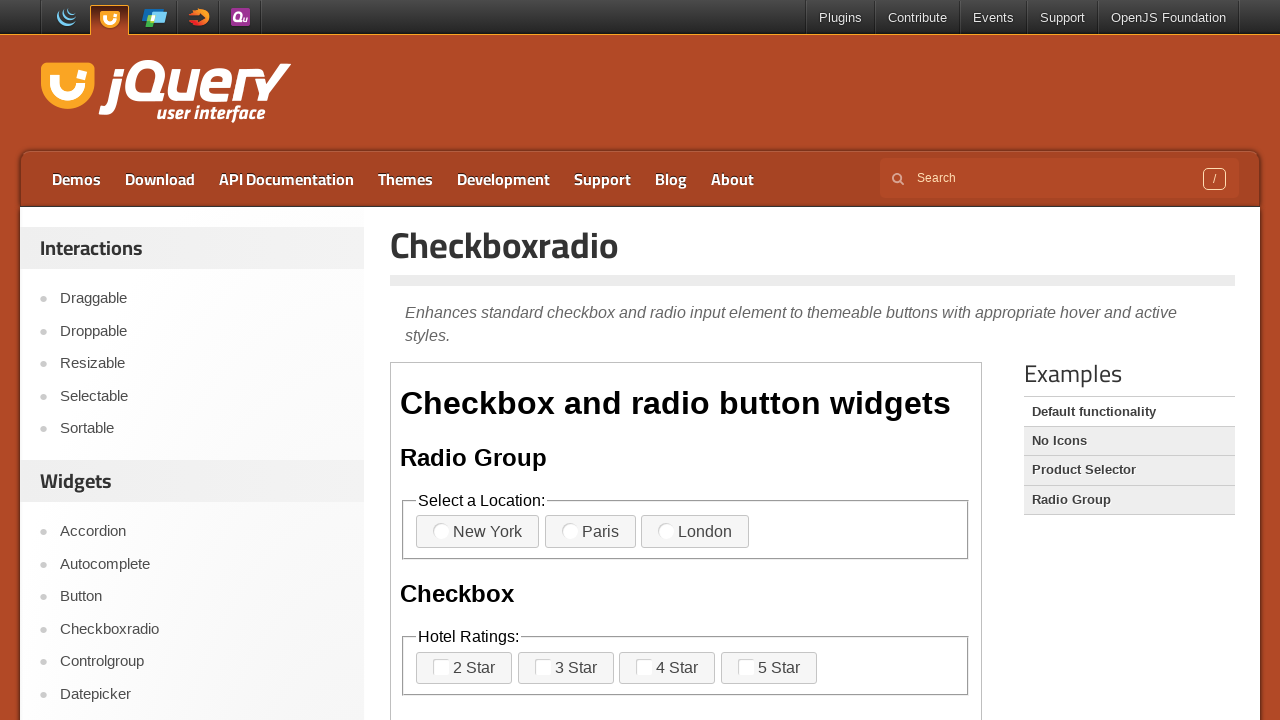

Clicked on the second radio button option within the iframe at (590, 532) on iframe >> nth=0 >> internal:control=enter-frame >> label[for='radio-2']
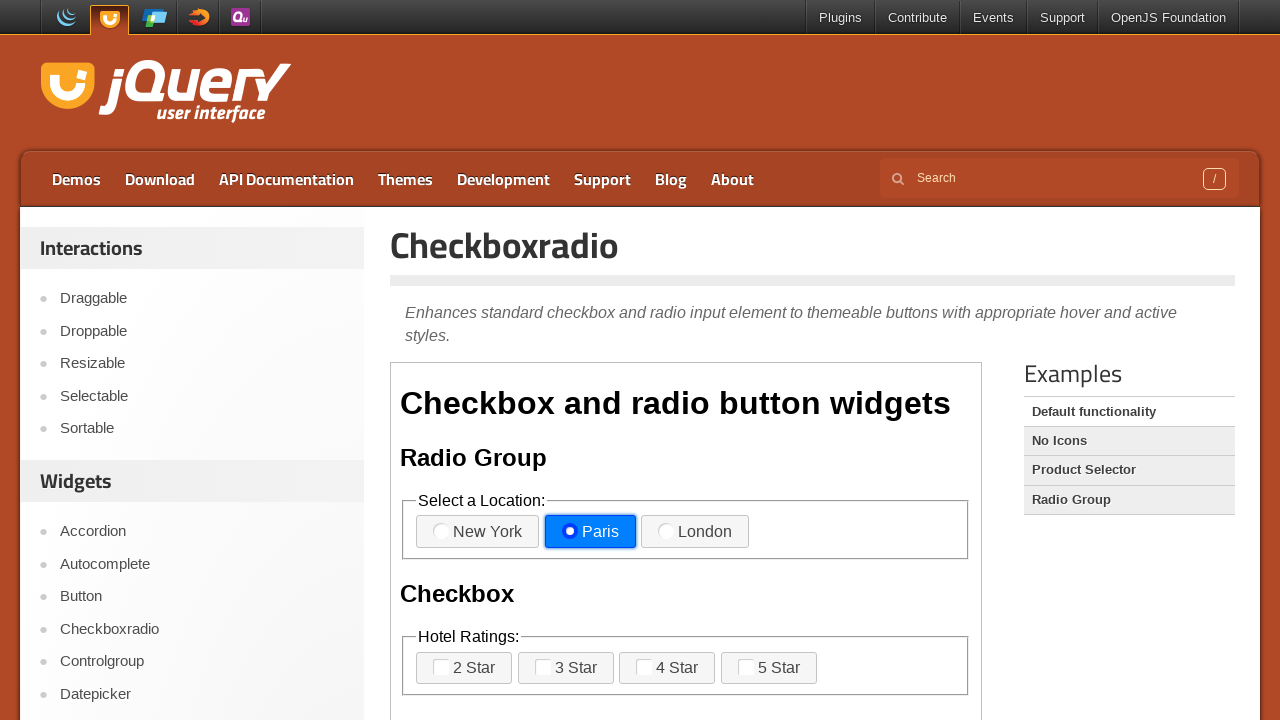

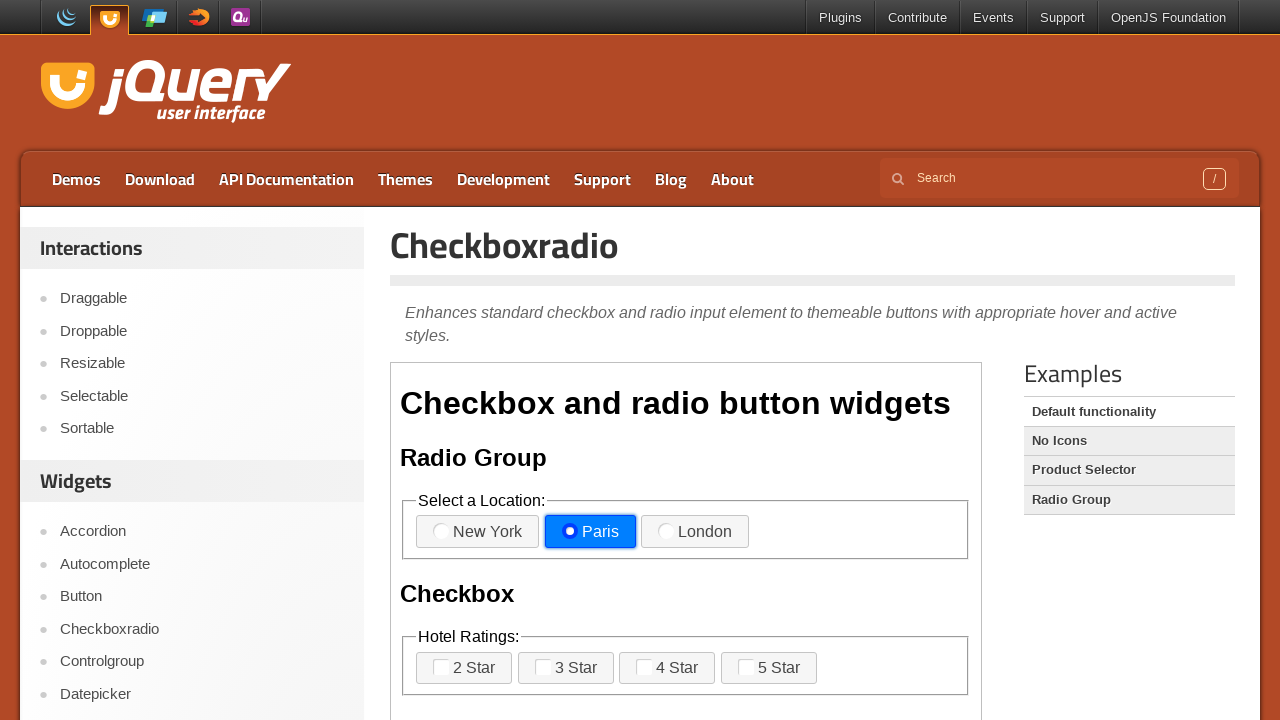